Tests that entering different passwords in password and confirmation fields displays a mismatch error

Starting URL: https://dsportalapp.herokuapp.com/register

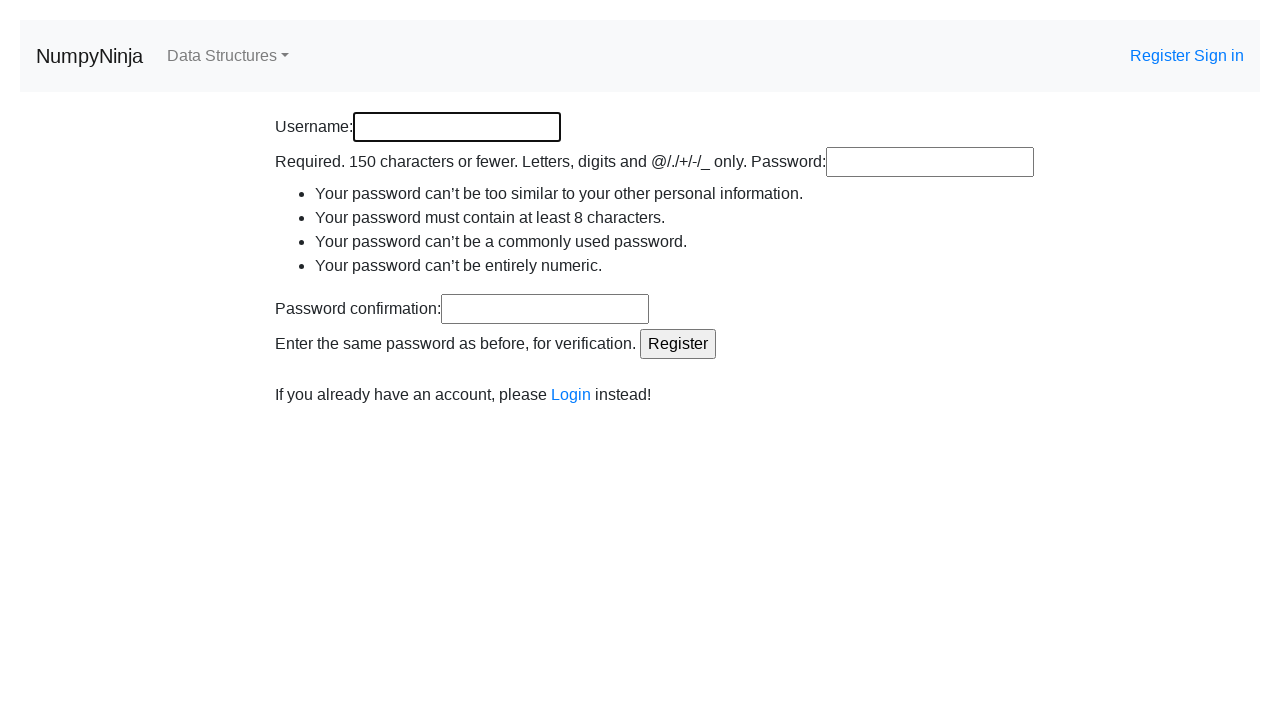

Filled username field with 'testuser_jane' on #id_username
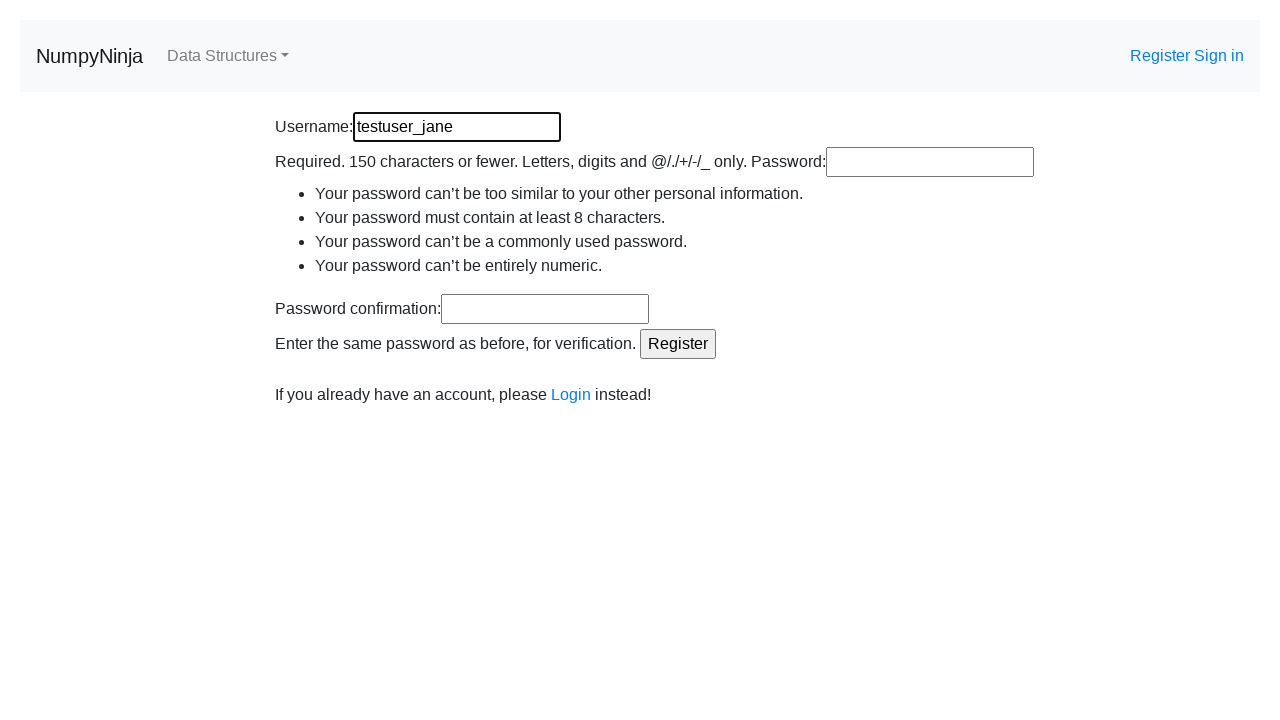

Filled password field with 'Password123!' on #id_password1
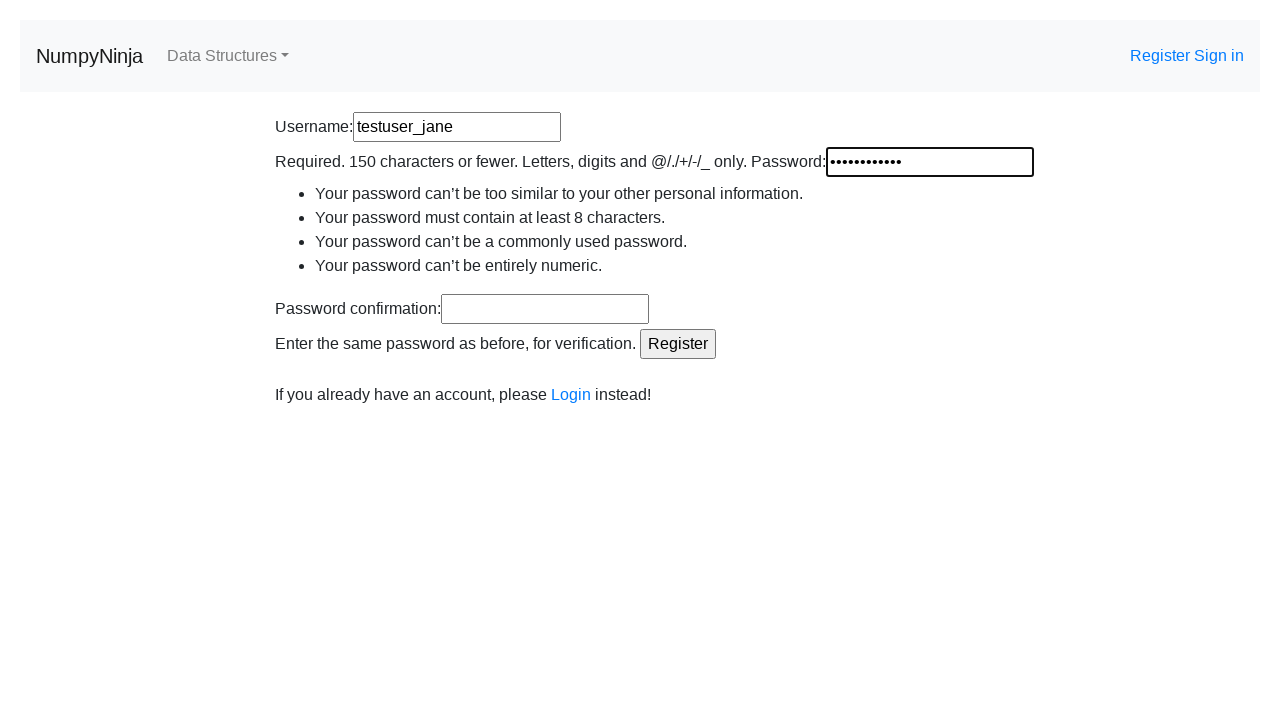

Filled password confirmation field with 'DifferentPass456!' (different from password) on #id_password2
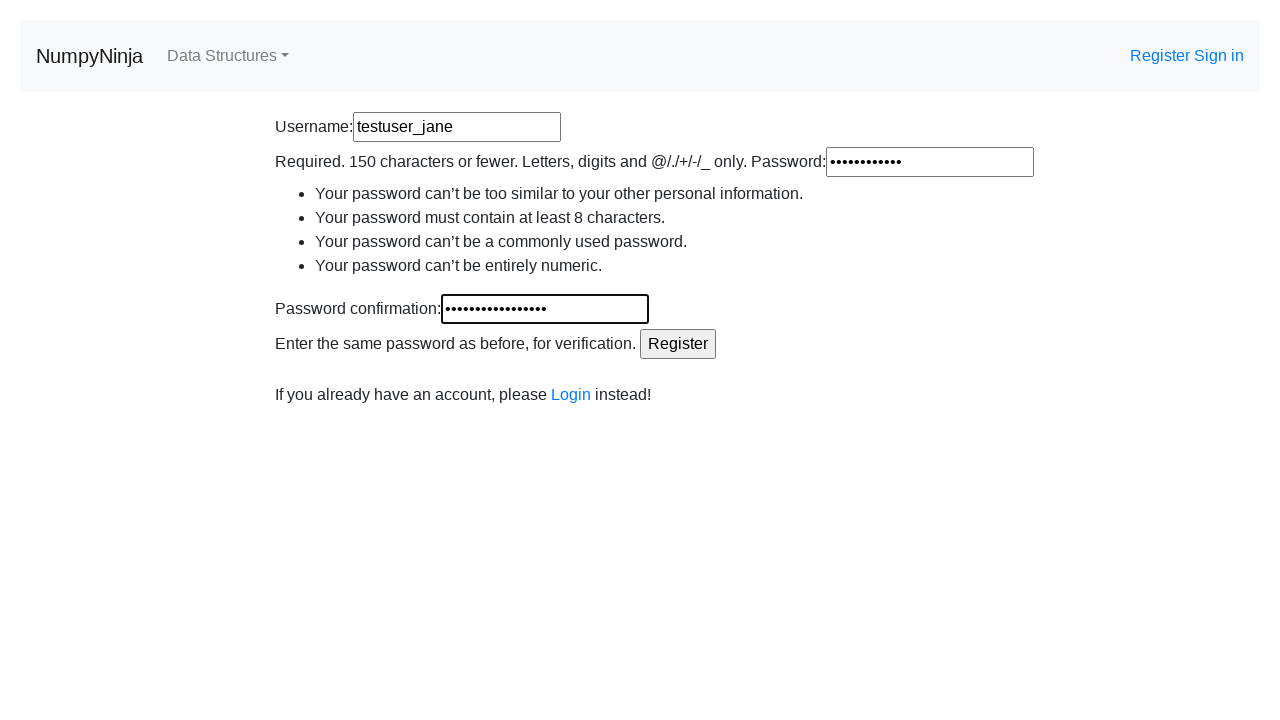

Clicked register button at (678, 344) on xpath=//html/body/div[2]/div/div[2]/form/input[5]
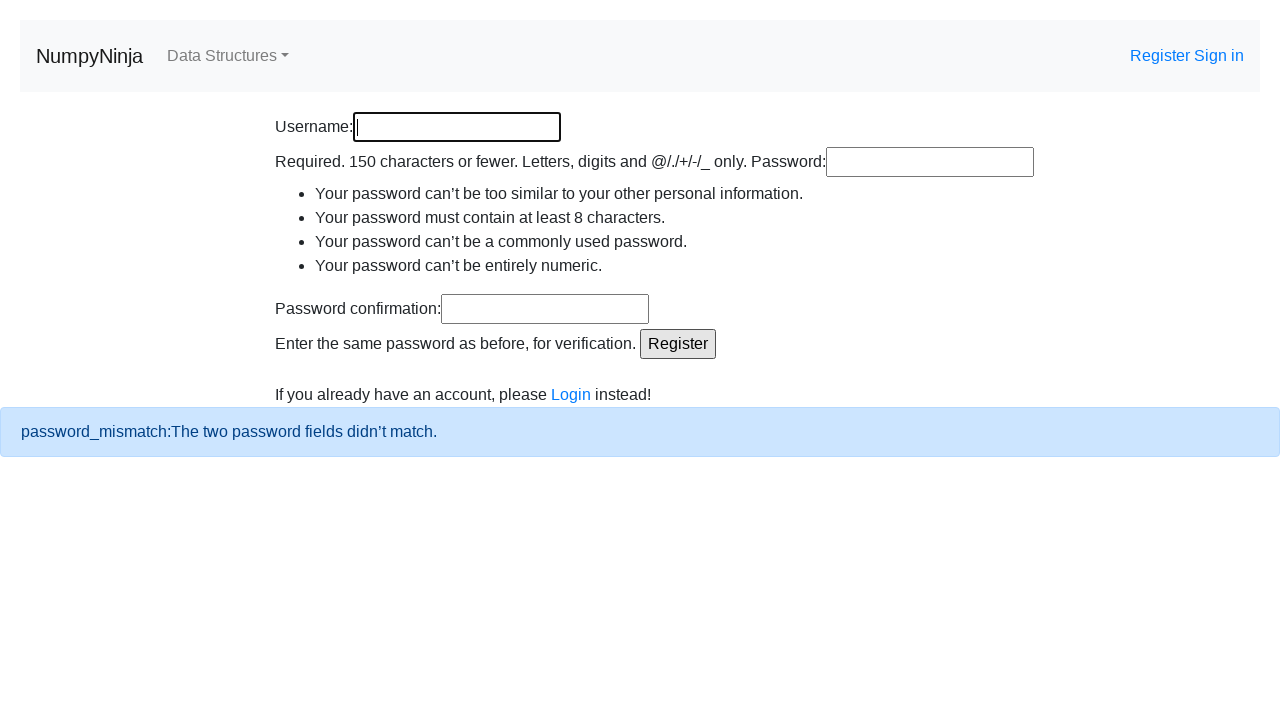

Password mismatch error message appeared
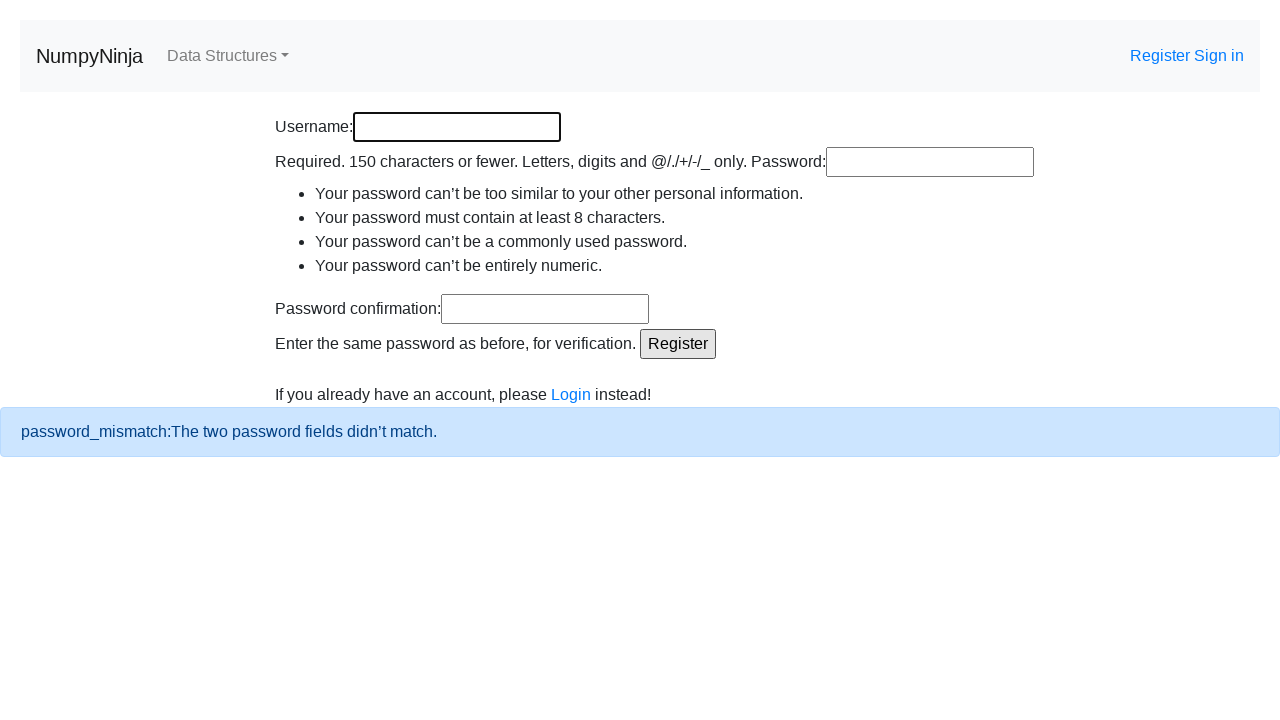

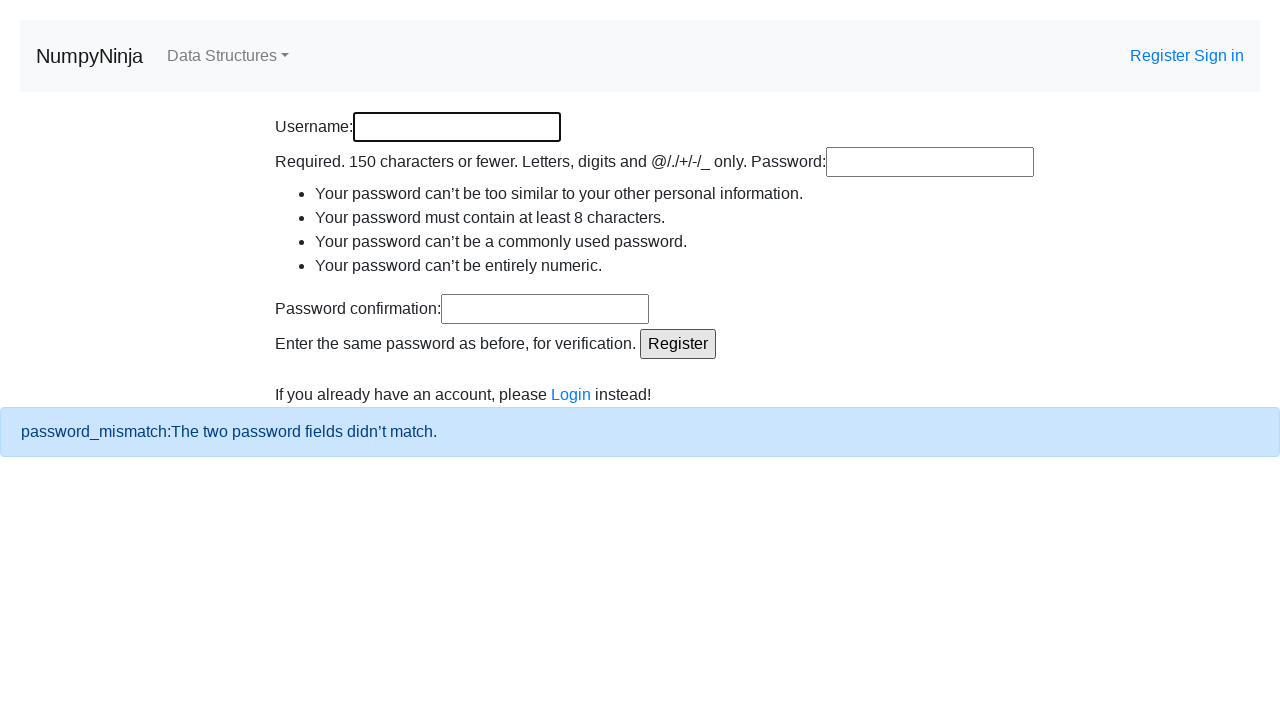